Adds a new todo item to the list and verifies it was added

Starting URL: https://react-redux-todomvc.stackblitz.io/

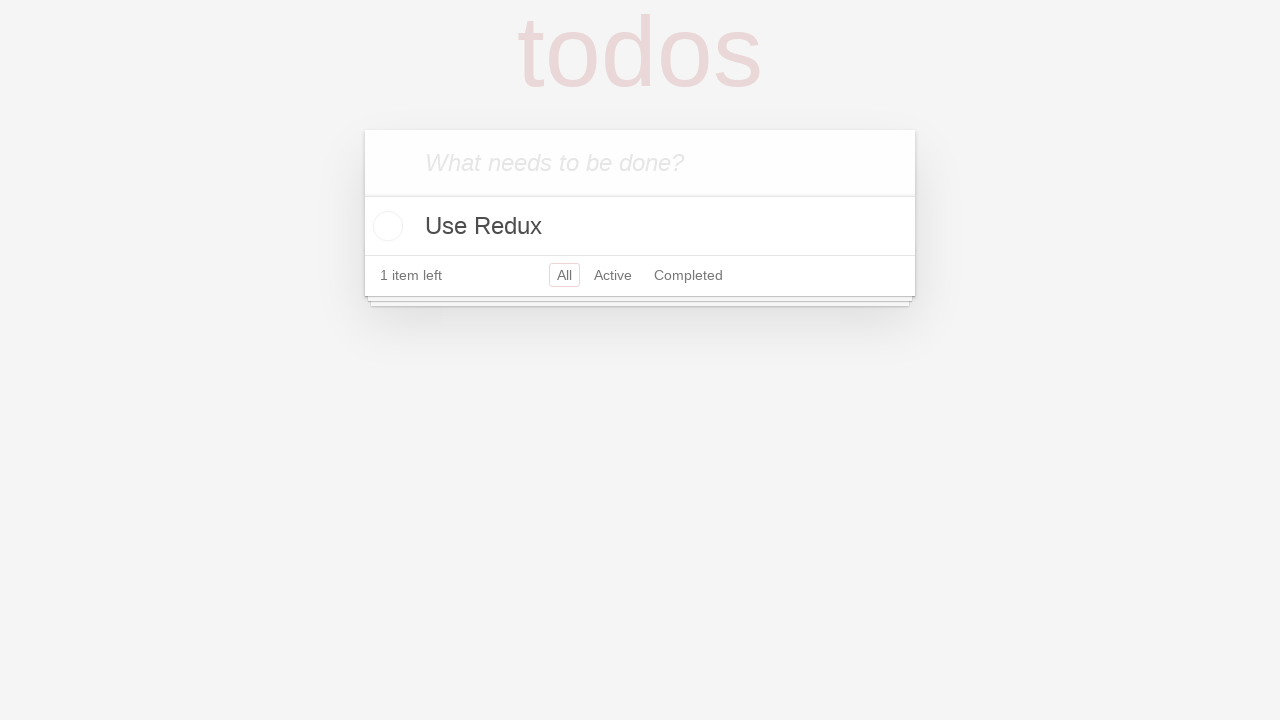

Todo input field appeared
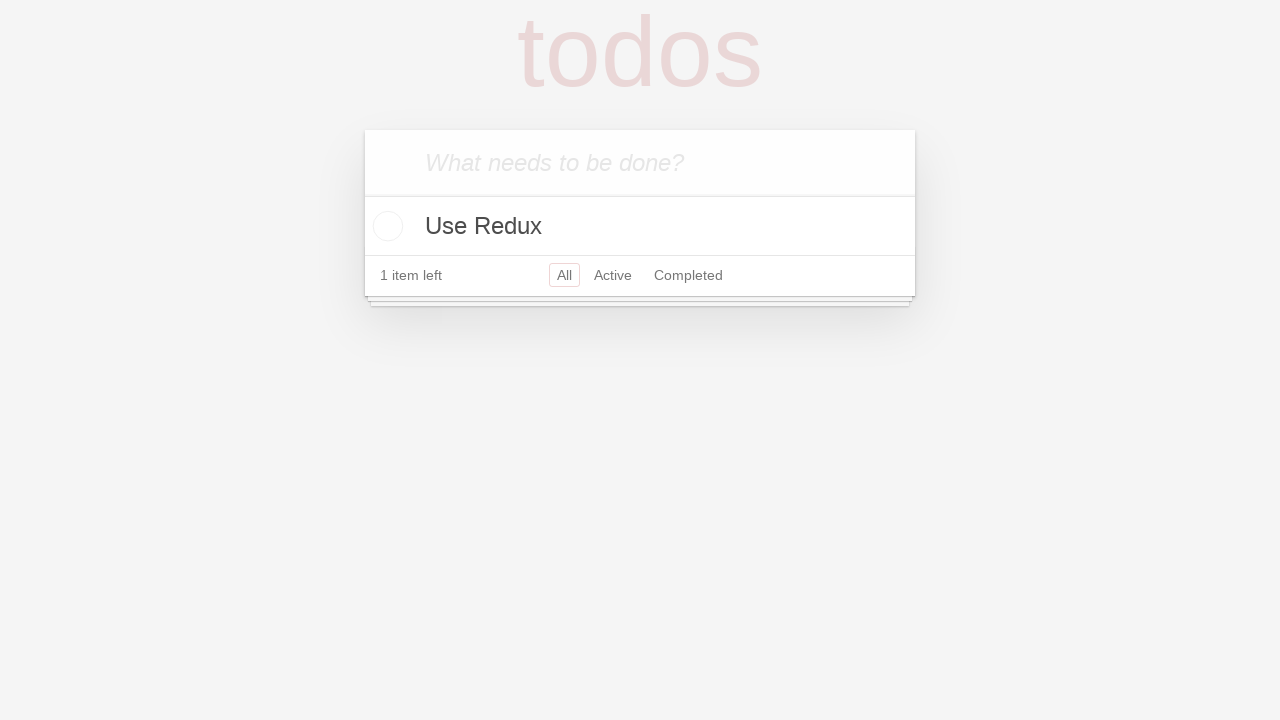

Filled todo input field with 'Buy groceries' on .header > .new-todo
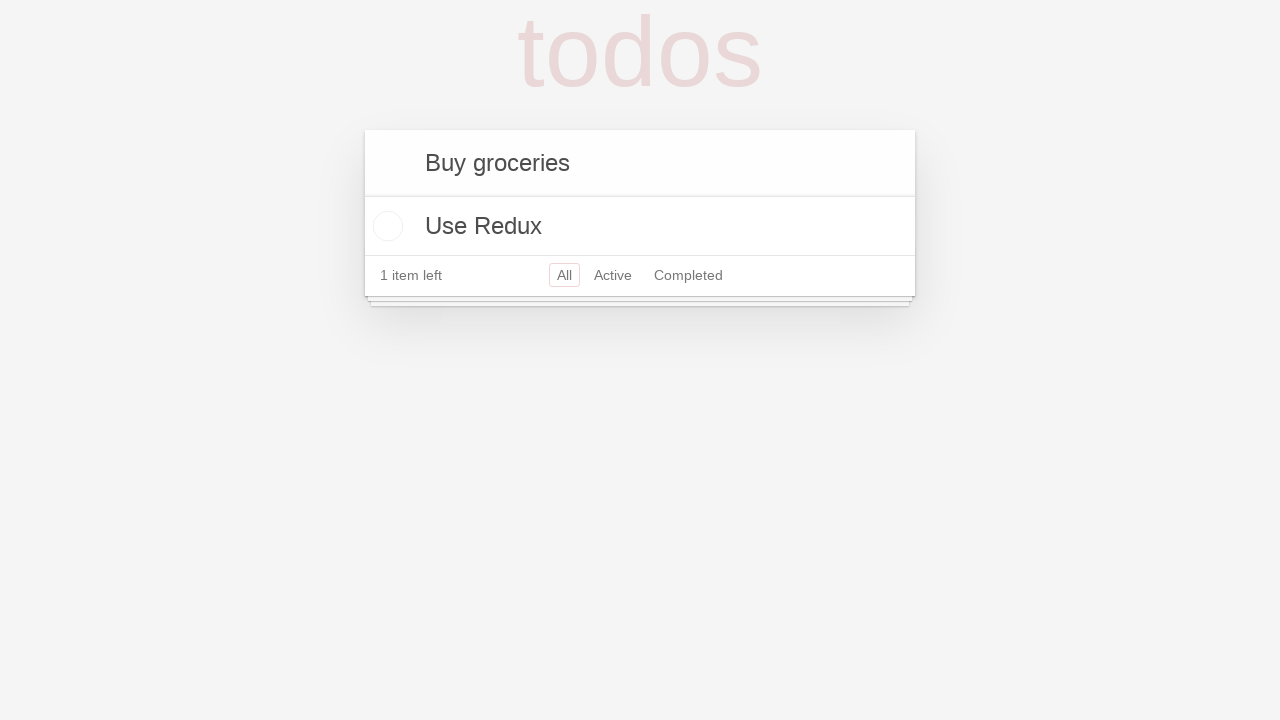

Pressed Enter to submit the new todo item on .header > .new-todo
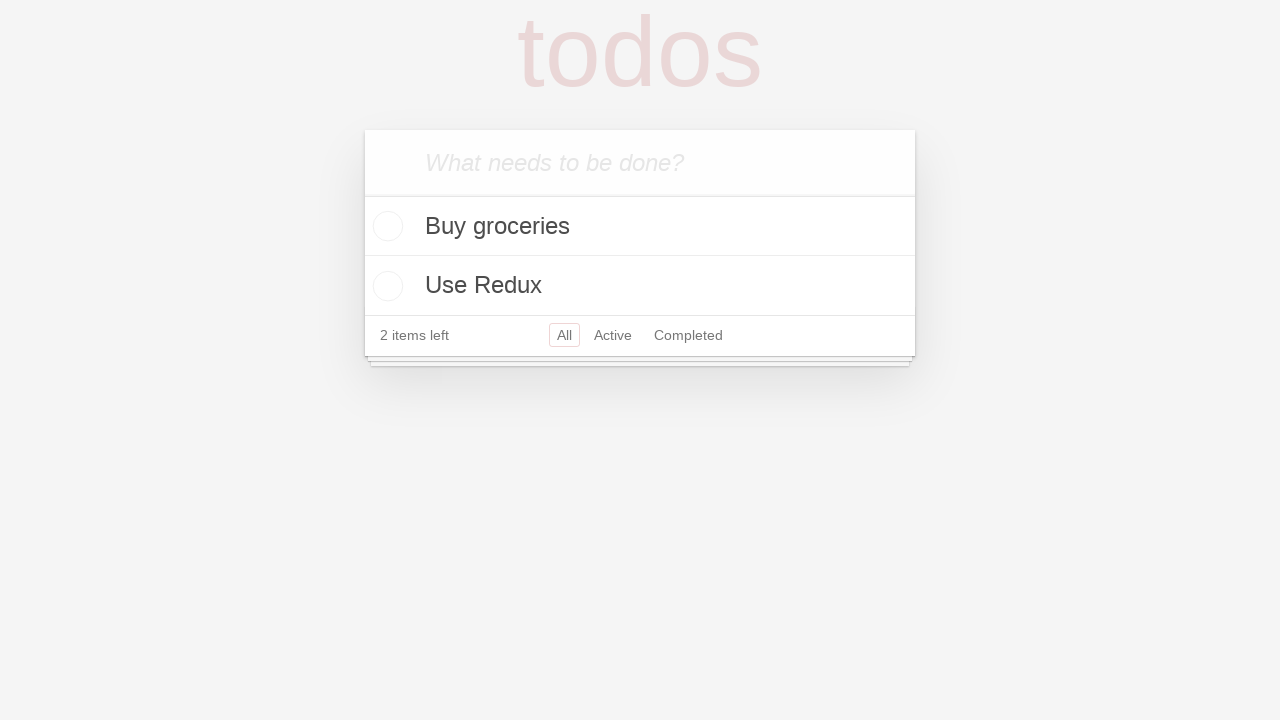

Todo item appeared in the list
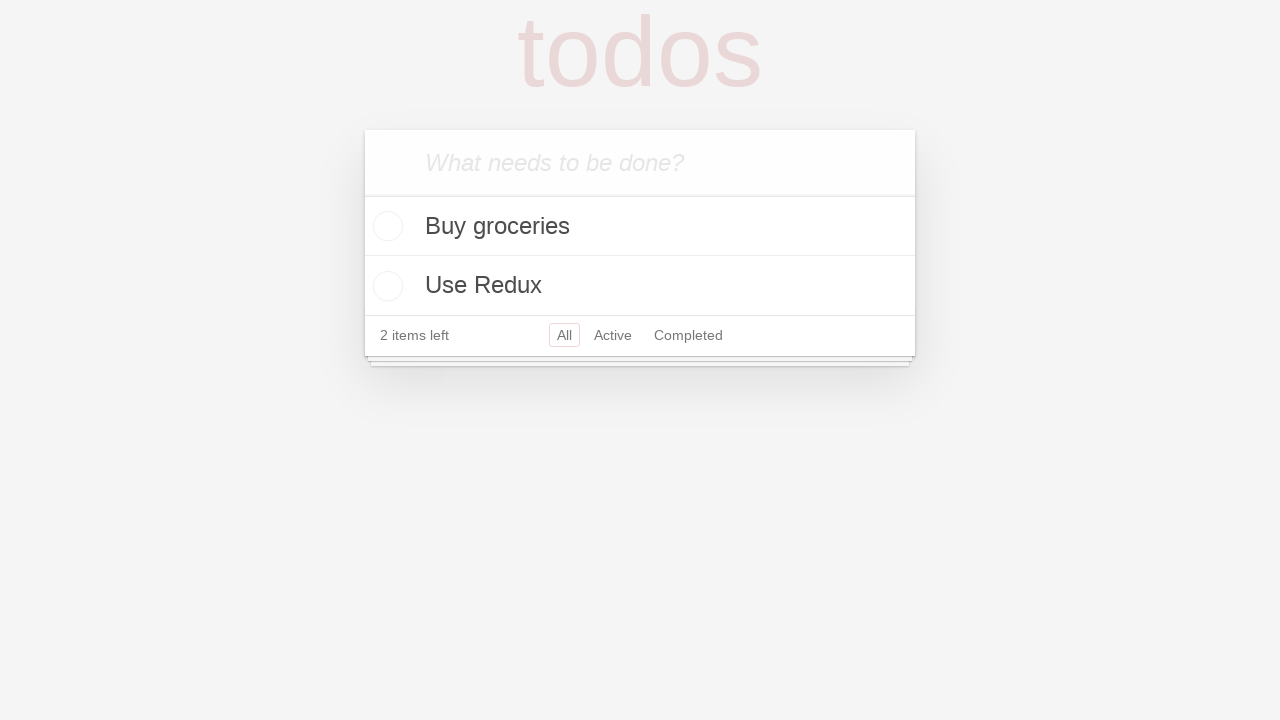

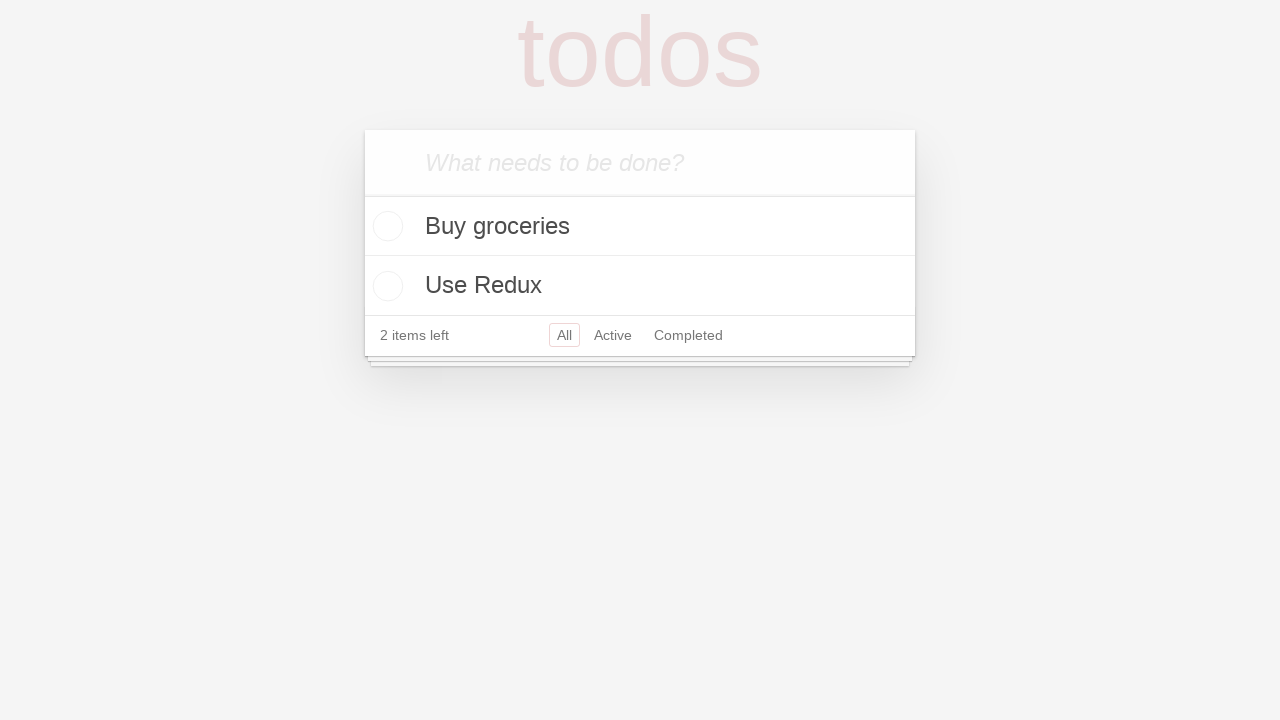